Tests adding multiple todo items to the TodoMVC application and verifies they appear in the list

Starting URL: https://demo.playwright.dev/todomvc

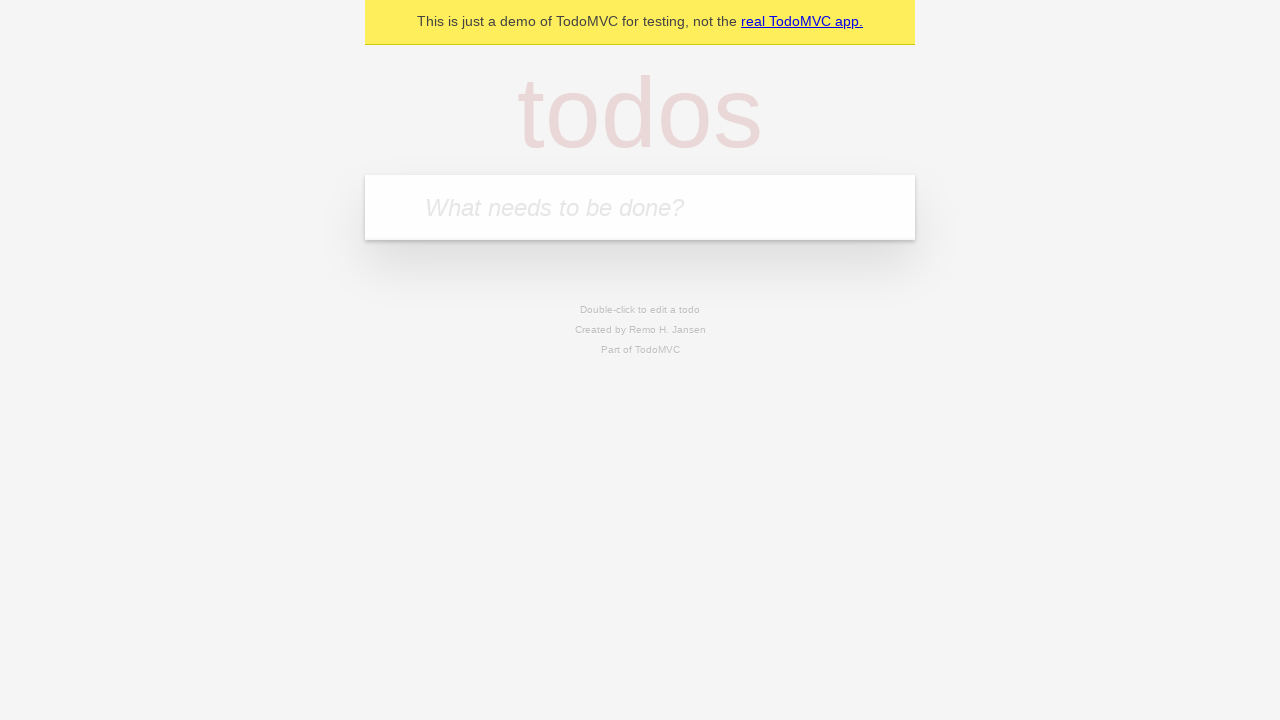

Filled todo input with 'buy some cheese' on internal:attr=[placeholder="What needs to be done?"i]
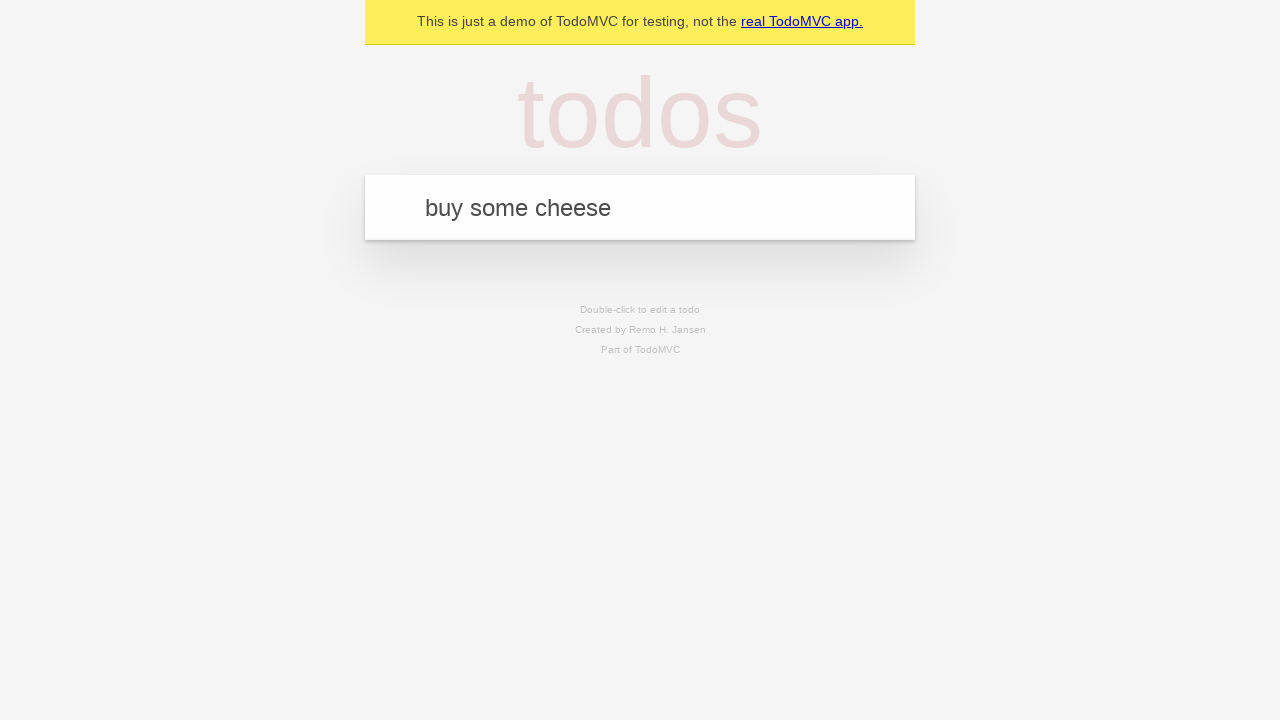

Pressed Enter to submit first todo item on internal:attr=[placeholder="What needs to be done?"i]
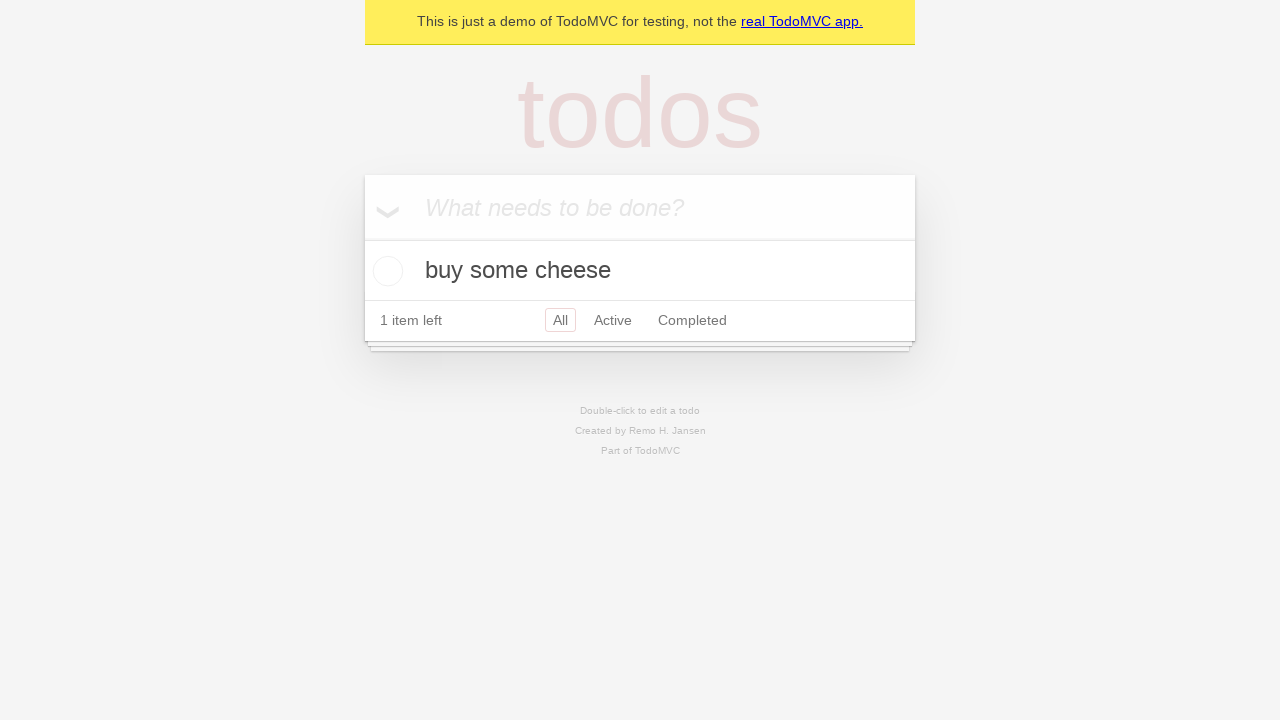

First todo item appeared in the list
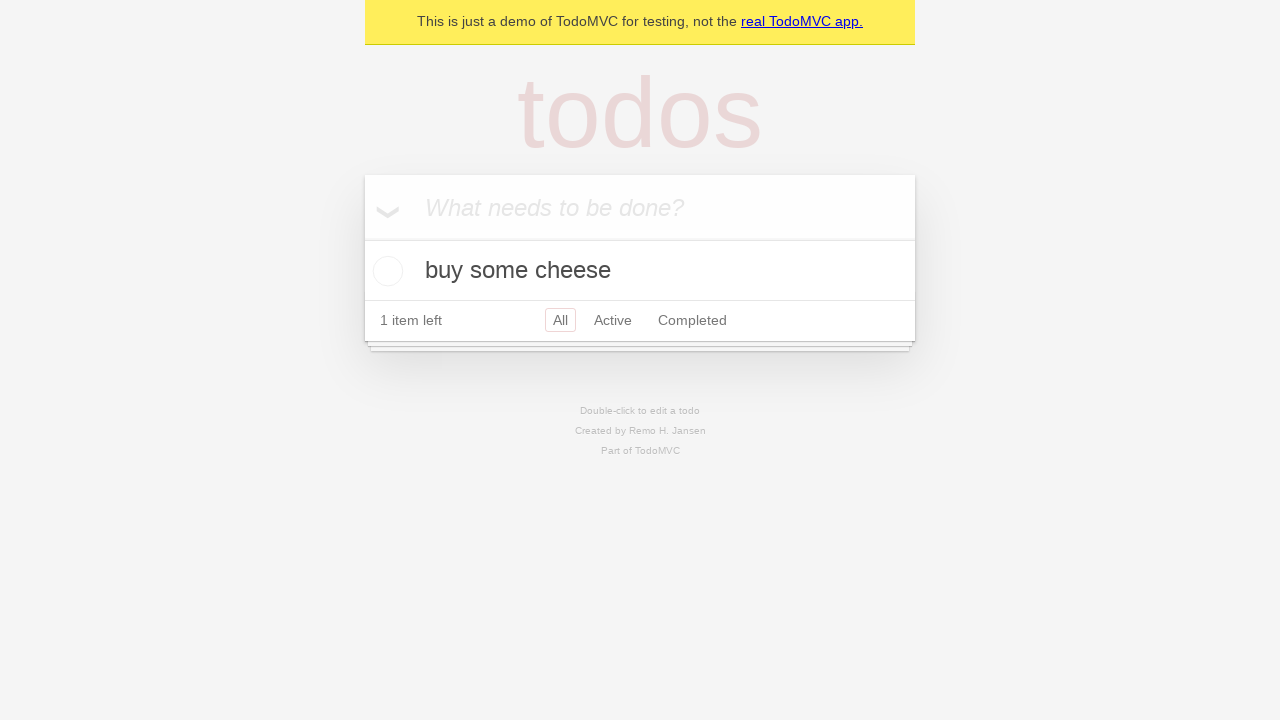

Filled todo input with 'feed the cat' on internal:attr=[placeholder="What needs to be done?"i]
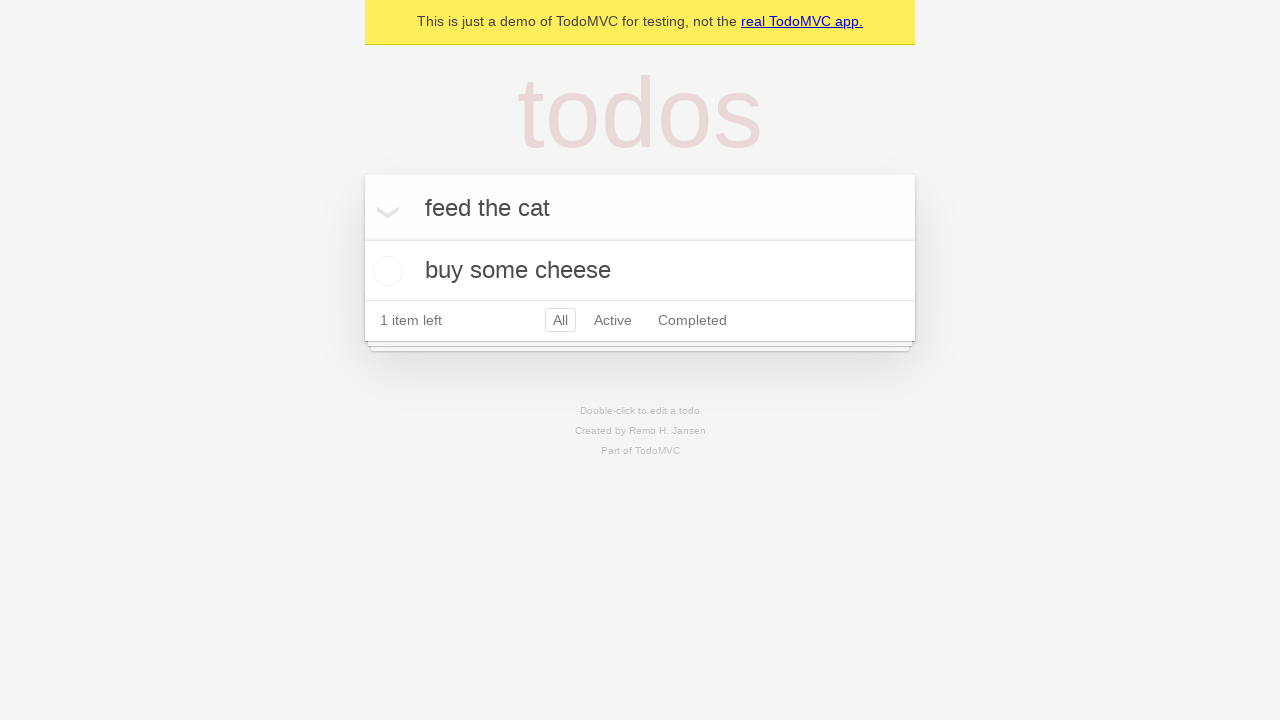

Pressed Enter to submit second todo item on internal:attr=[placeholder="What needs to be done?"i]
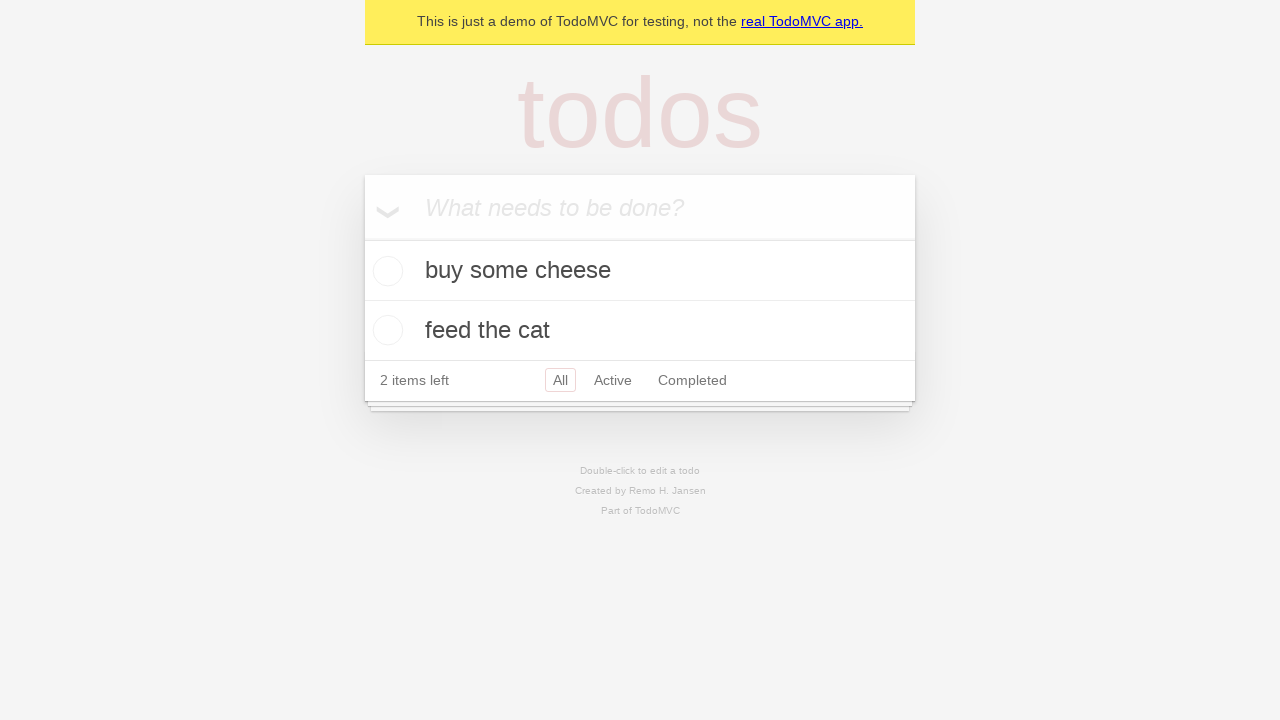

Todo items are displayed in the list
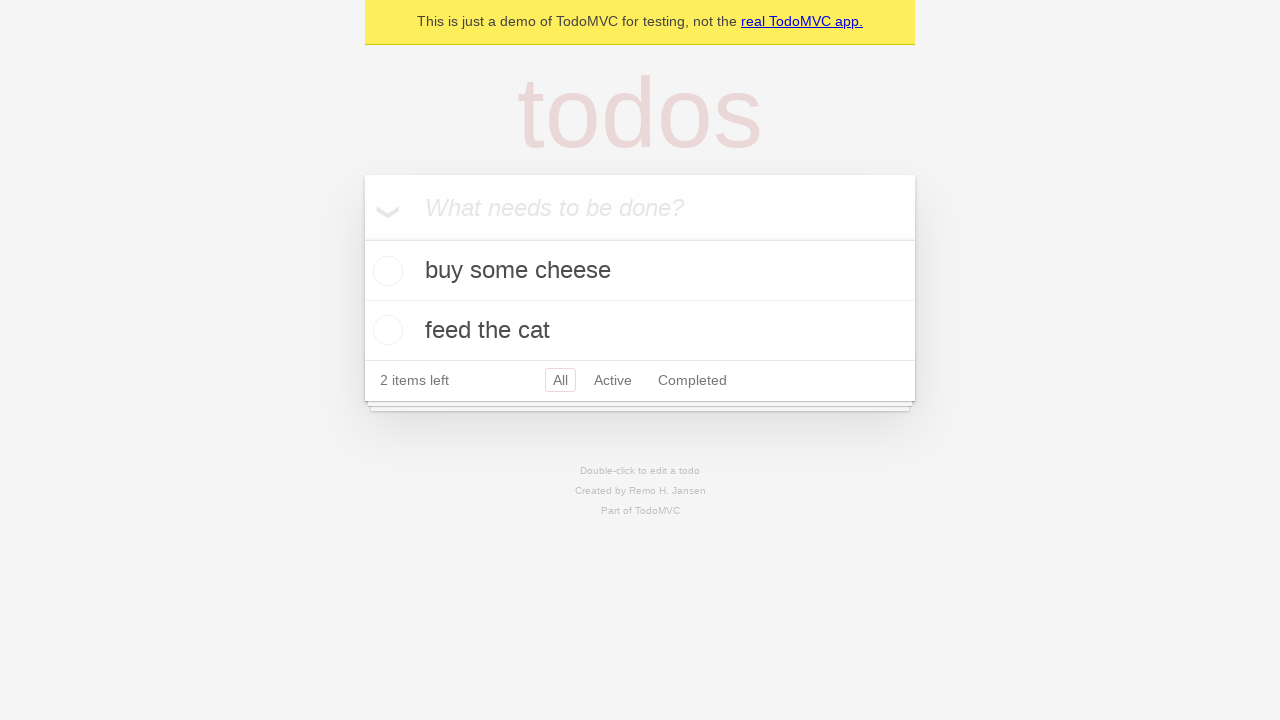

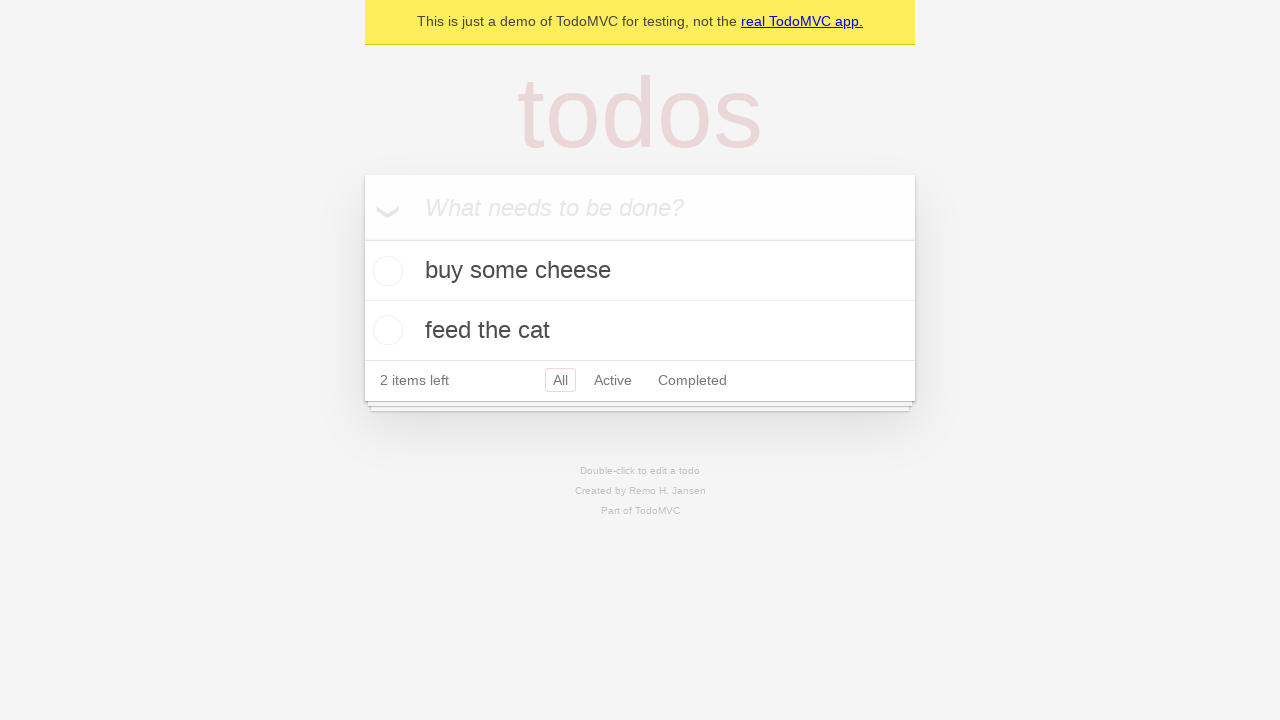